Navigates to Rediff homepage and scrolls the "About us" link into view using JavaScript execution

Starting URL: https://www.rediff.com/

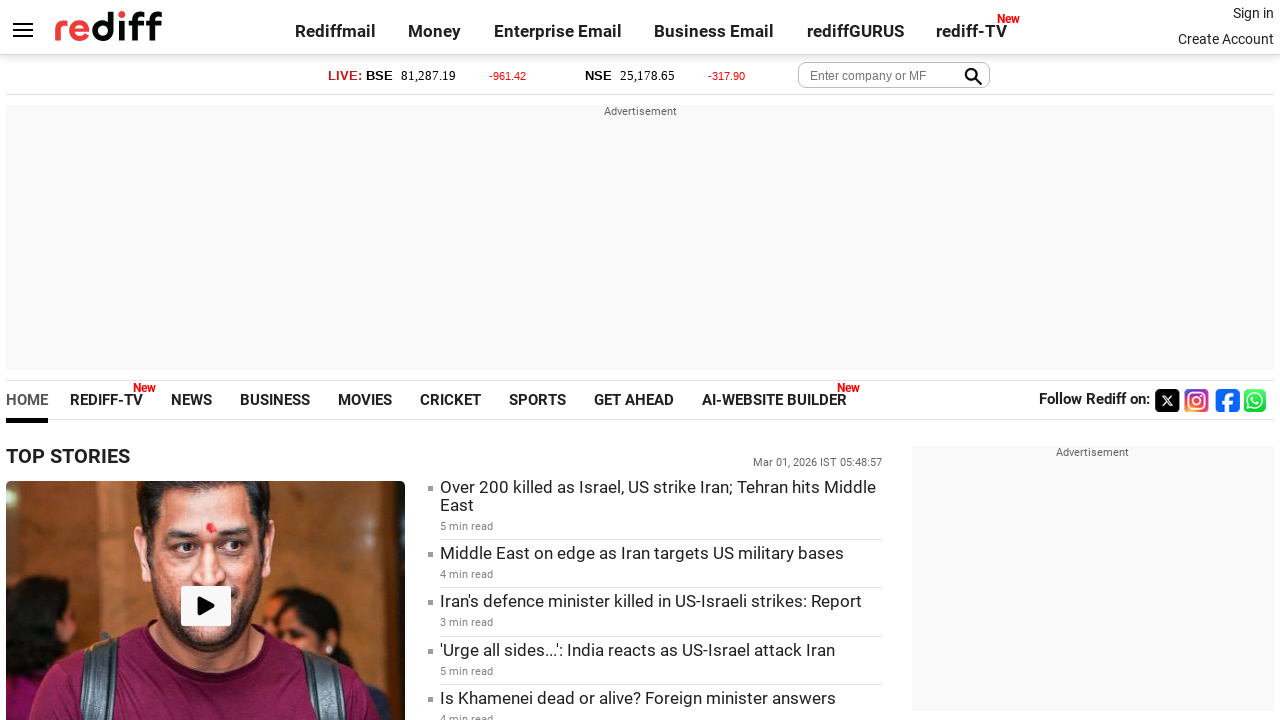

Navigated to Rediff homepage
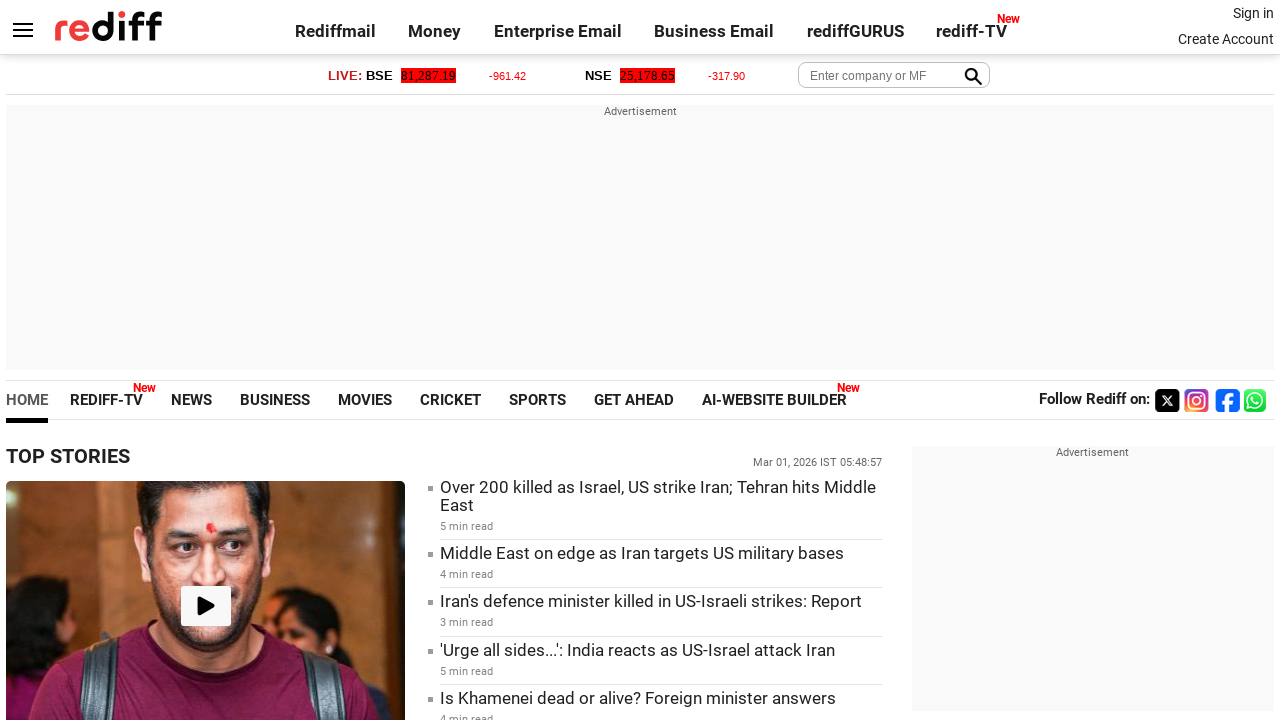

Located 'About us' link element
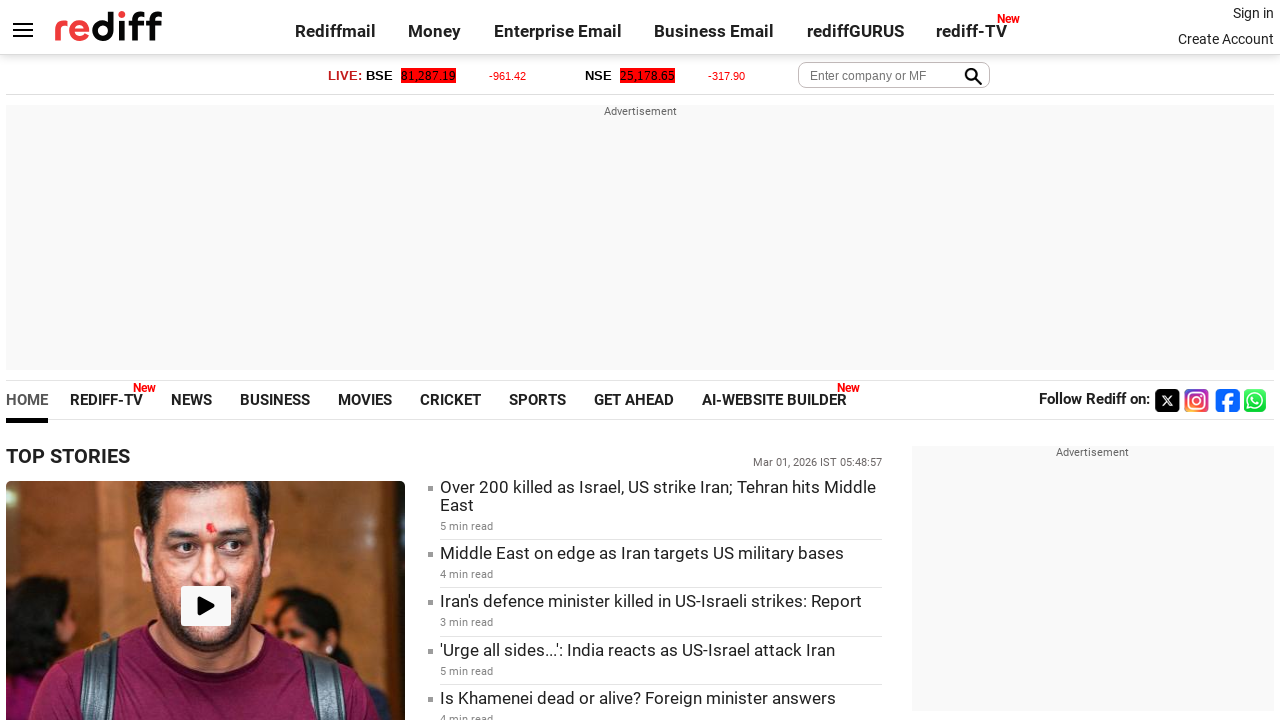

Scrolled 'About us' link into view using JavaScript execution
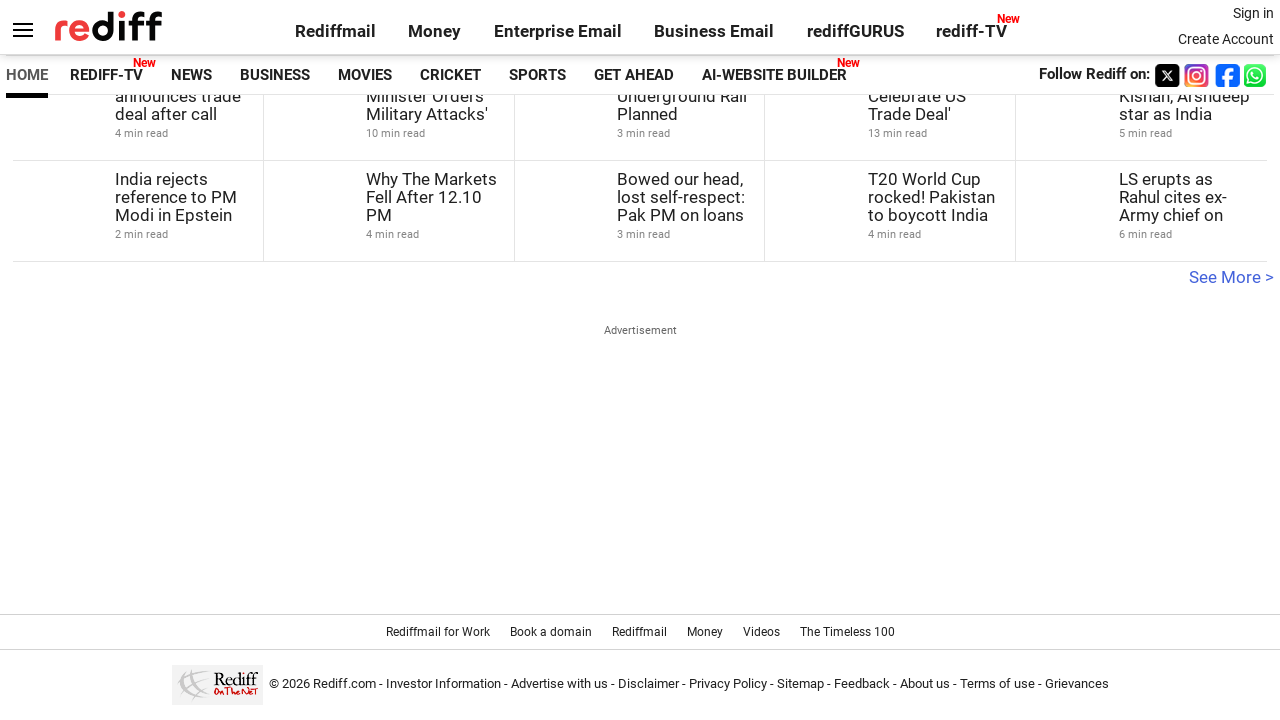

'About us' link is now visible
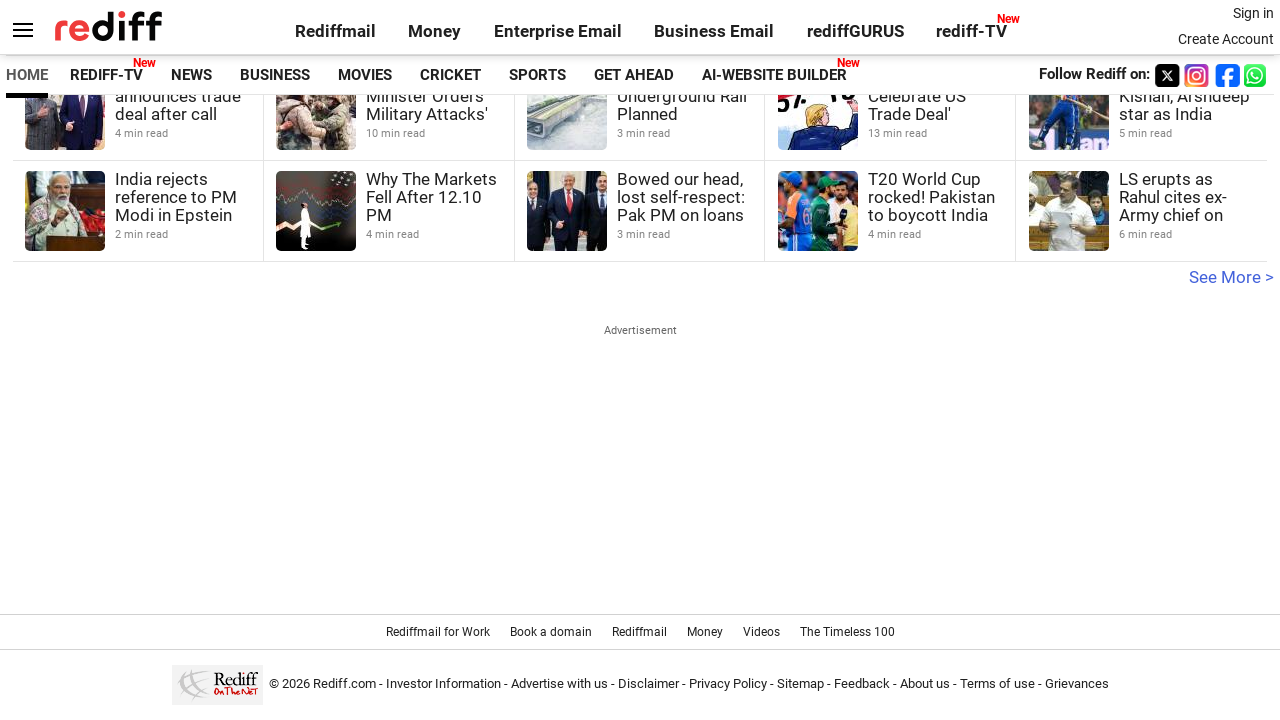

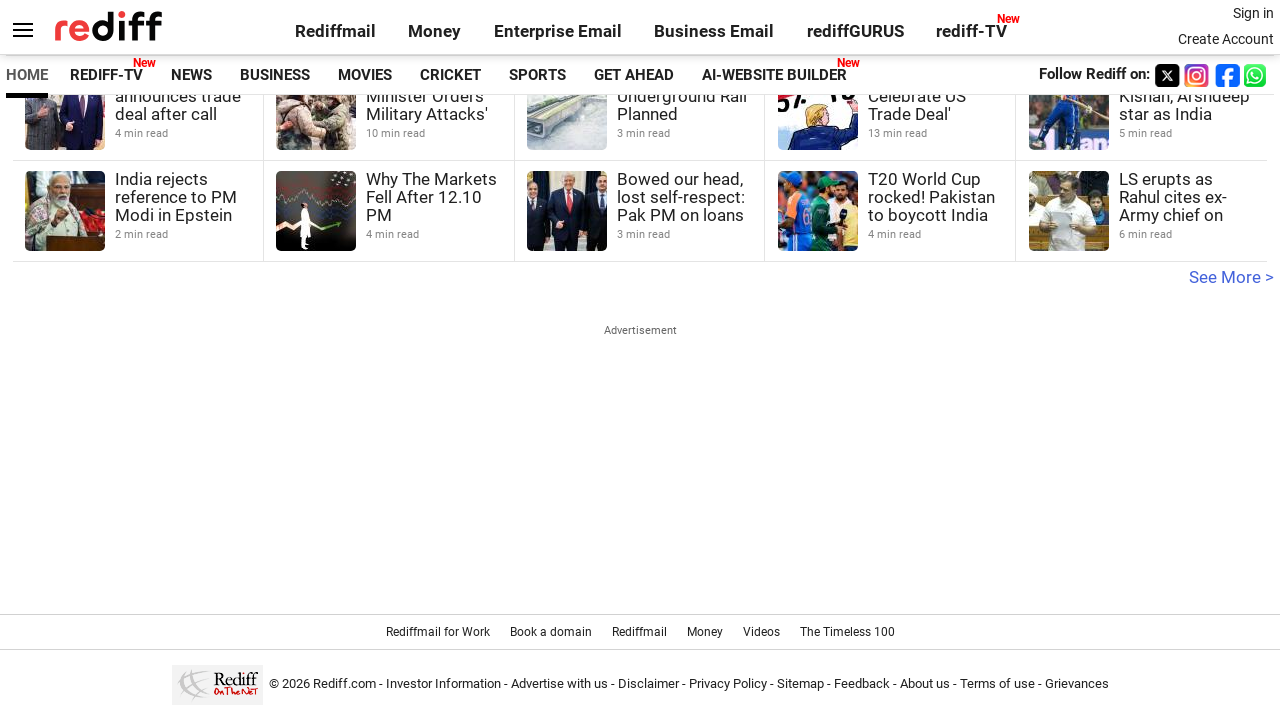